Tests sweet alert functionality by clicking a Show button to trigger an alert popup, then clicking the close icon to dismiss it.

Starting URL: https://www.leafground.com/alert.xhtml

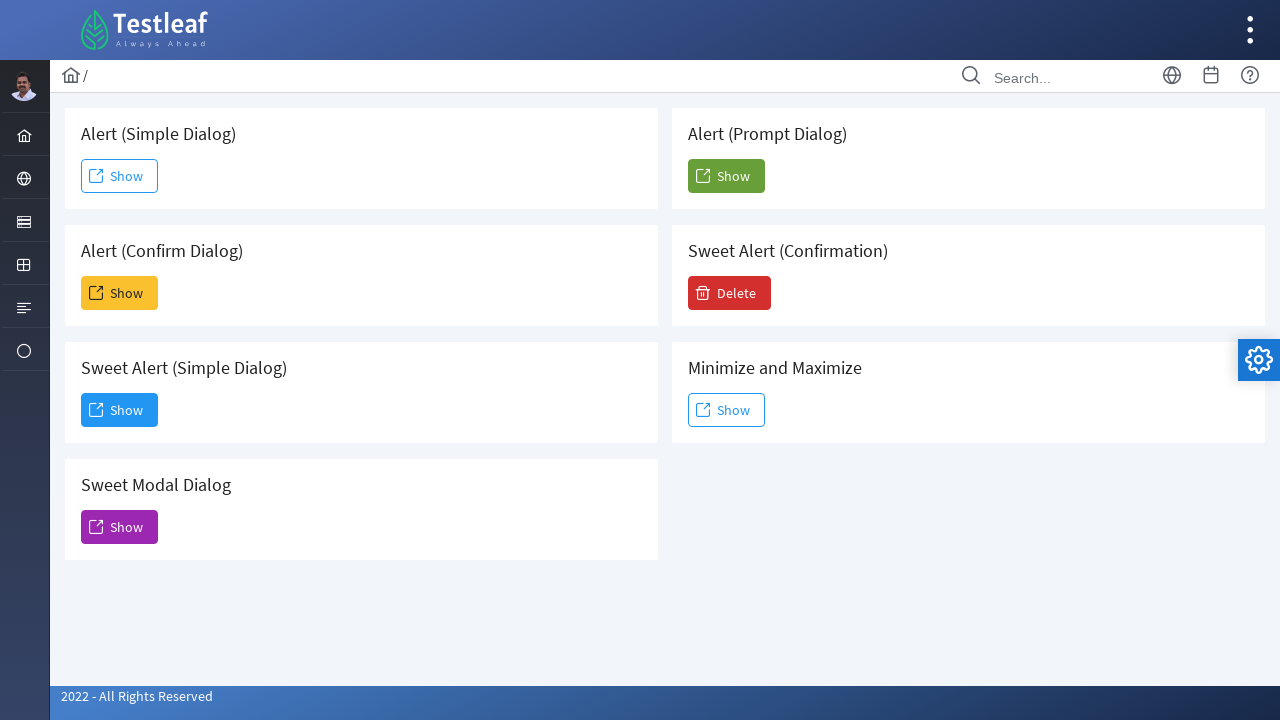

Clicked the third Show button to trigger sweet alert popup at (120, 410) on xpath=(//span[text()='Show'])[3]
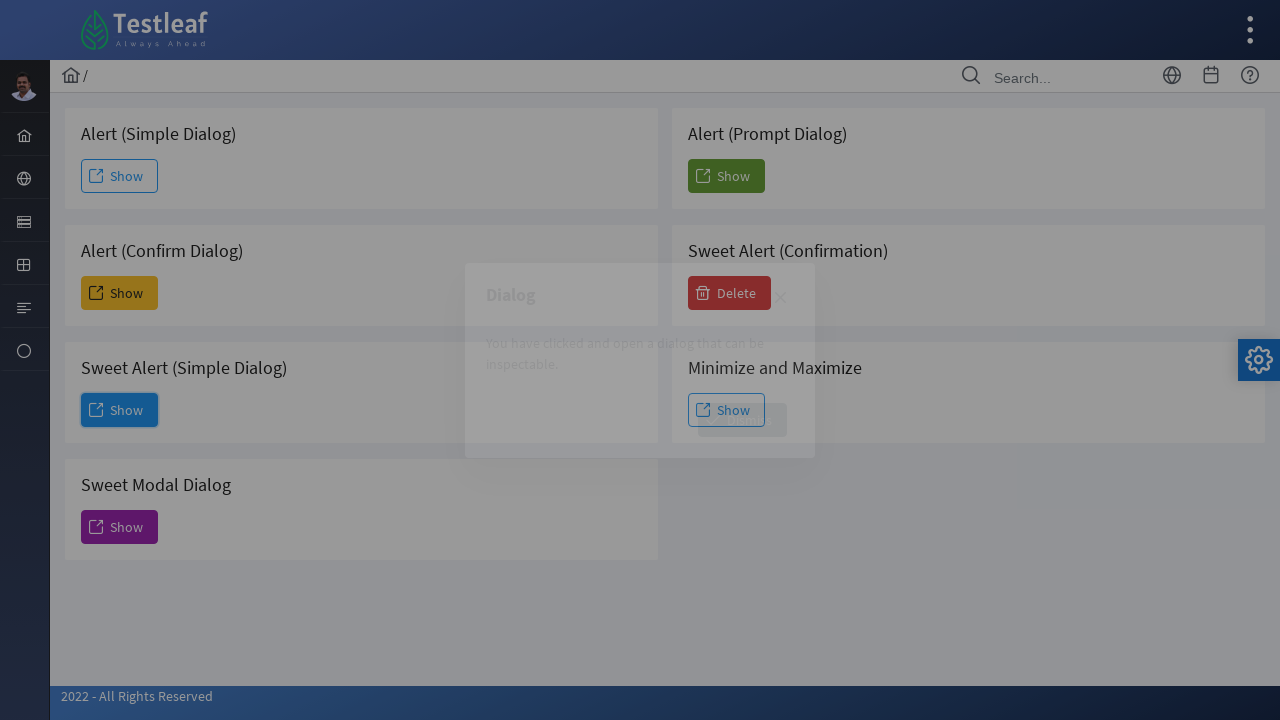

Sweet alert dialog appeared with close icon
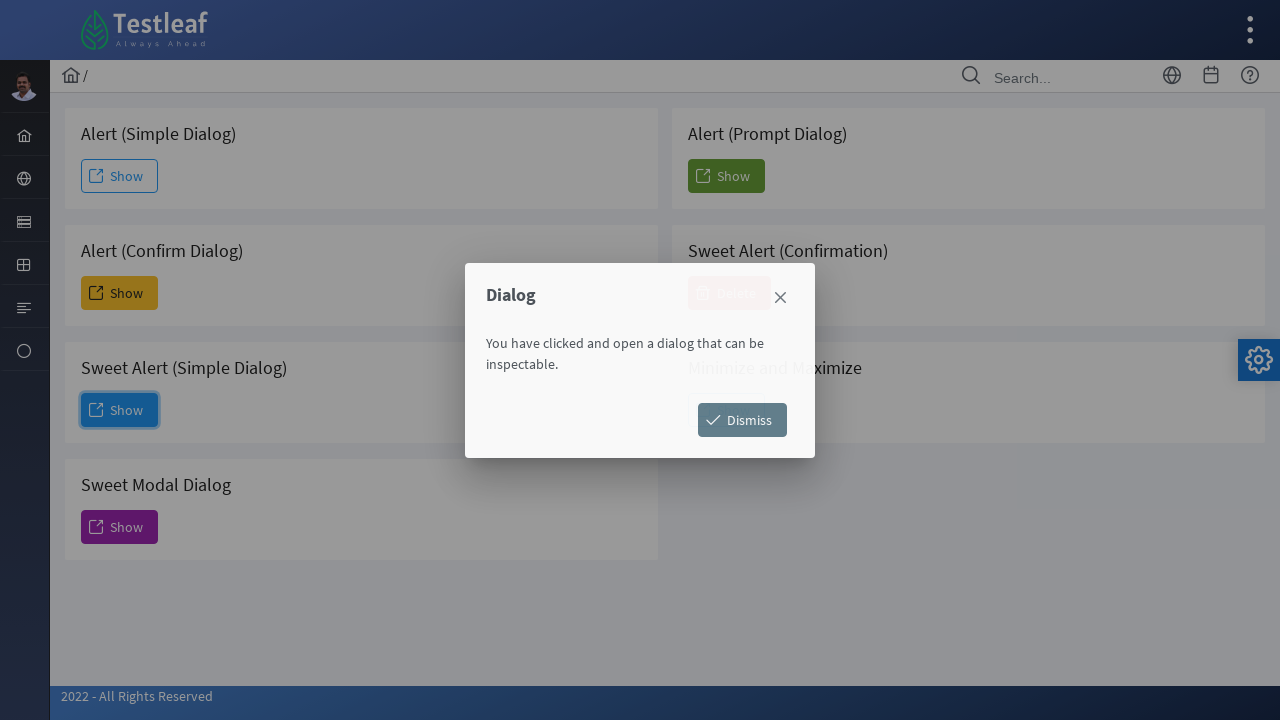

Clicked the close icon to dismiss the sweet alert at (780, 298) on span[class*='icon-closethick']
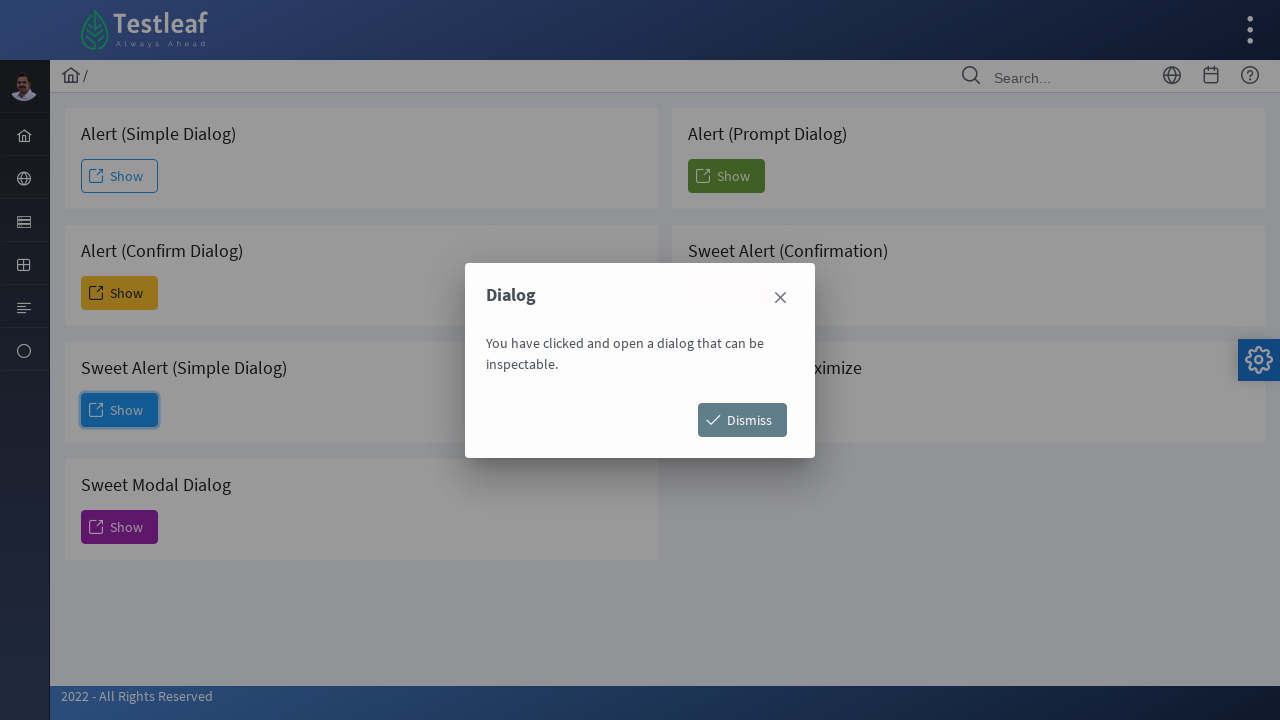

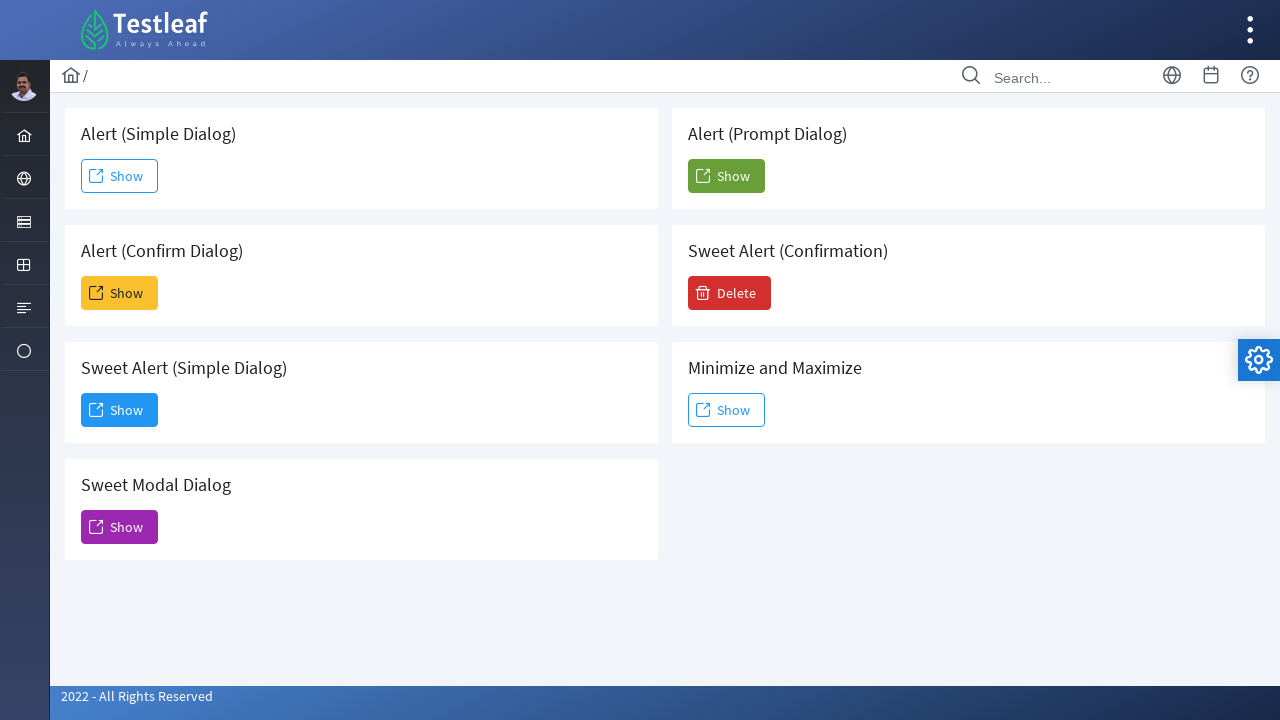